Tests console error count by navigating to homepage and guestbook, verifying errors stay below threshold

Starting URL: https://wedding-website-sepia-ten.vercel.app

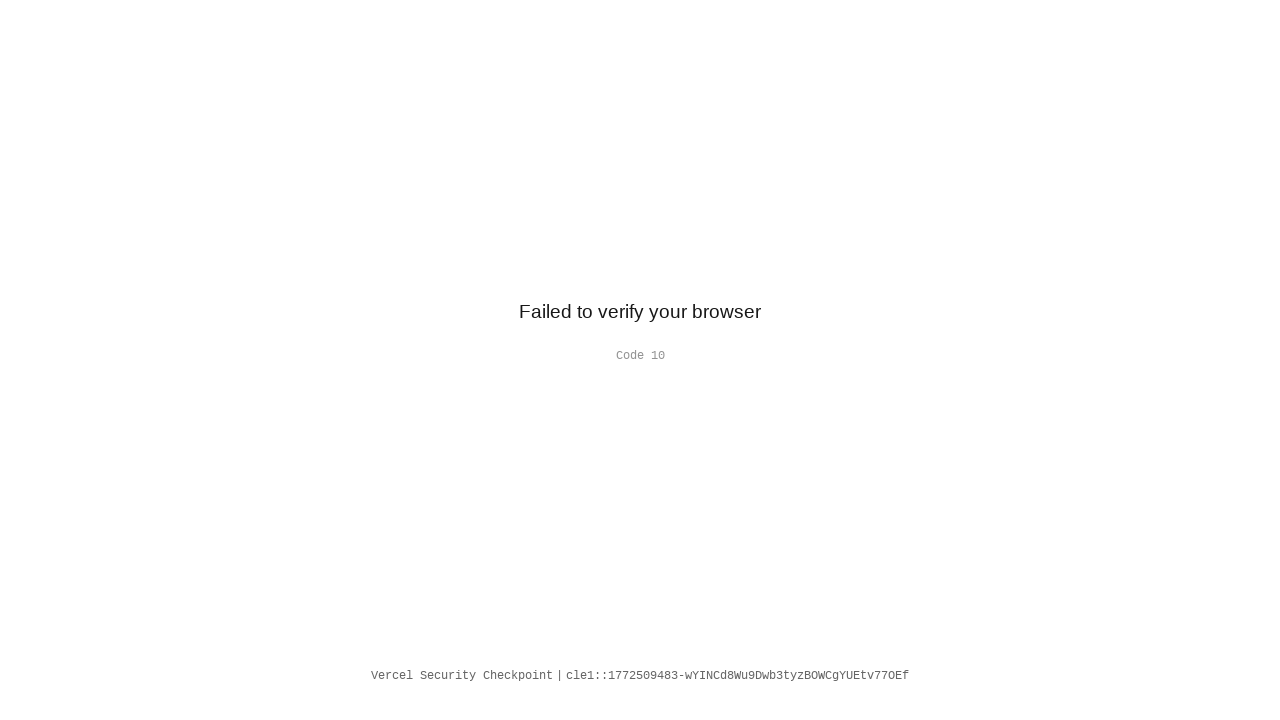

Homepage loaded and network idle
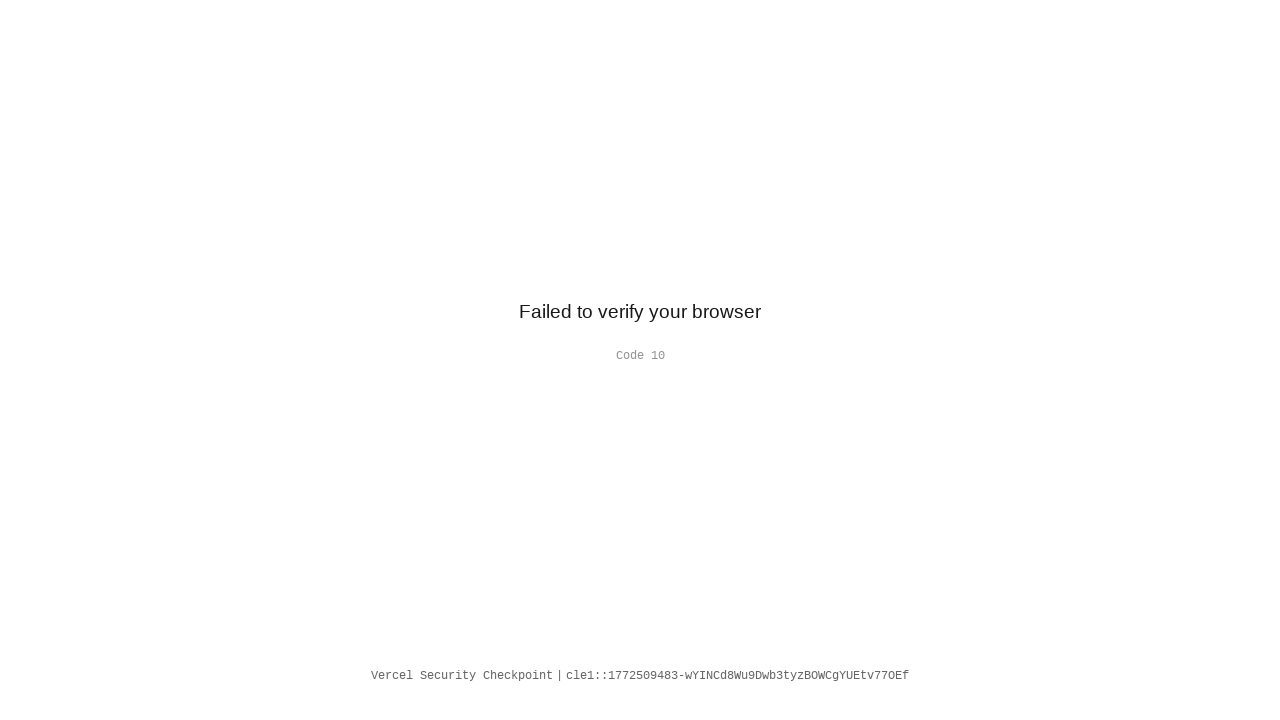

Navigated to guestbook page
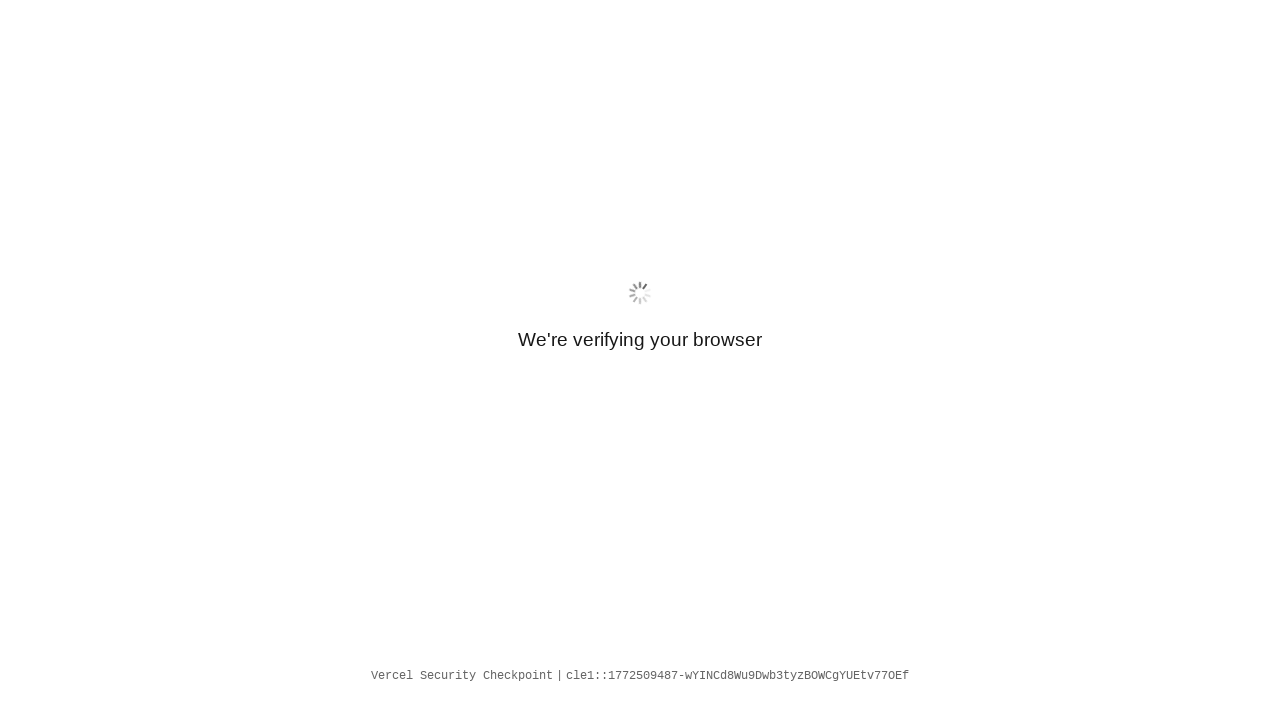

Guestbook page loaded and network idle
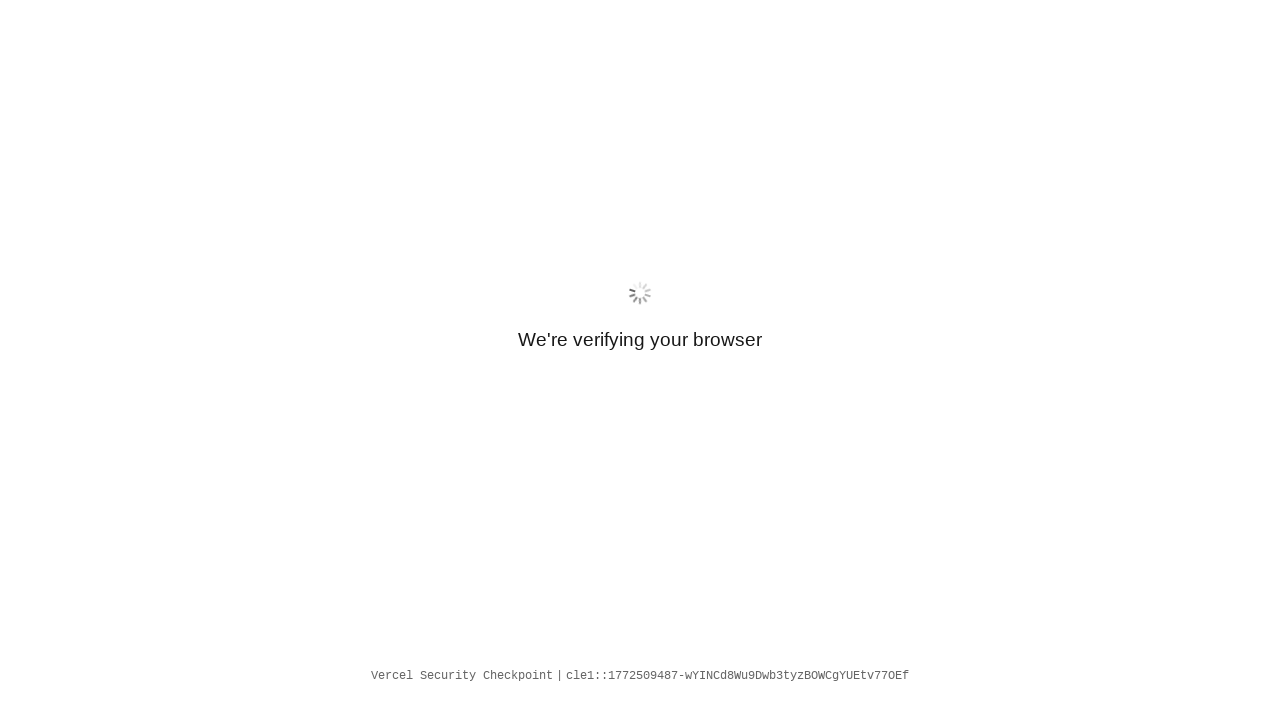

Waited 2 seconds for additional page rendering
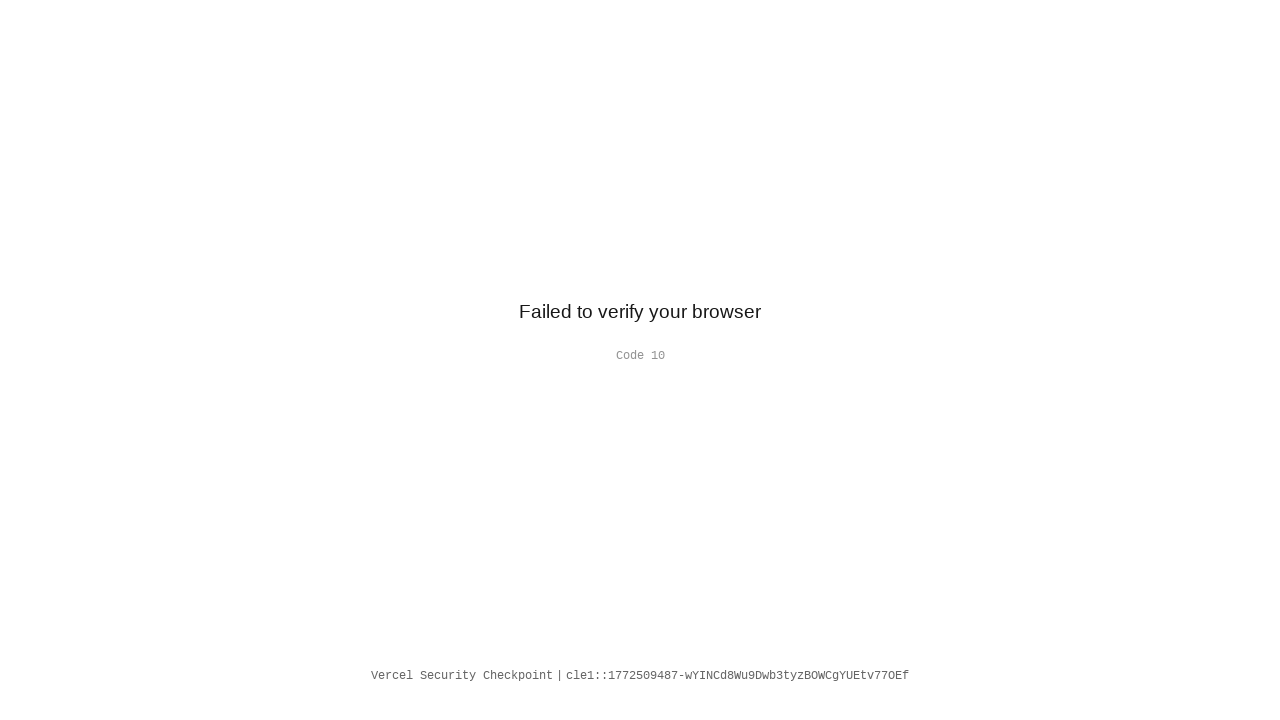

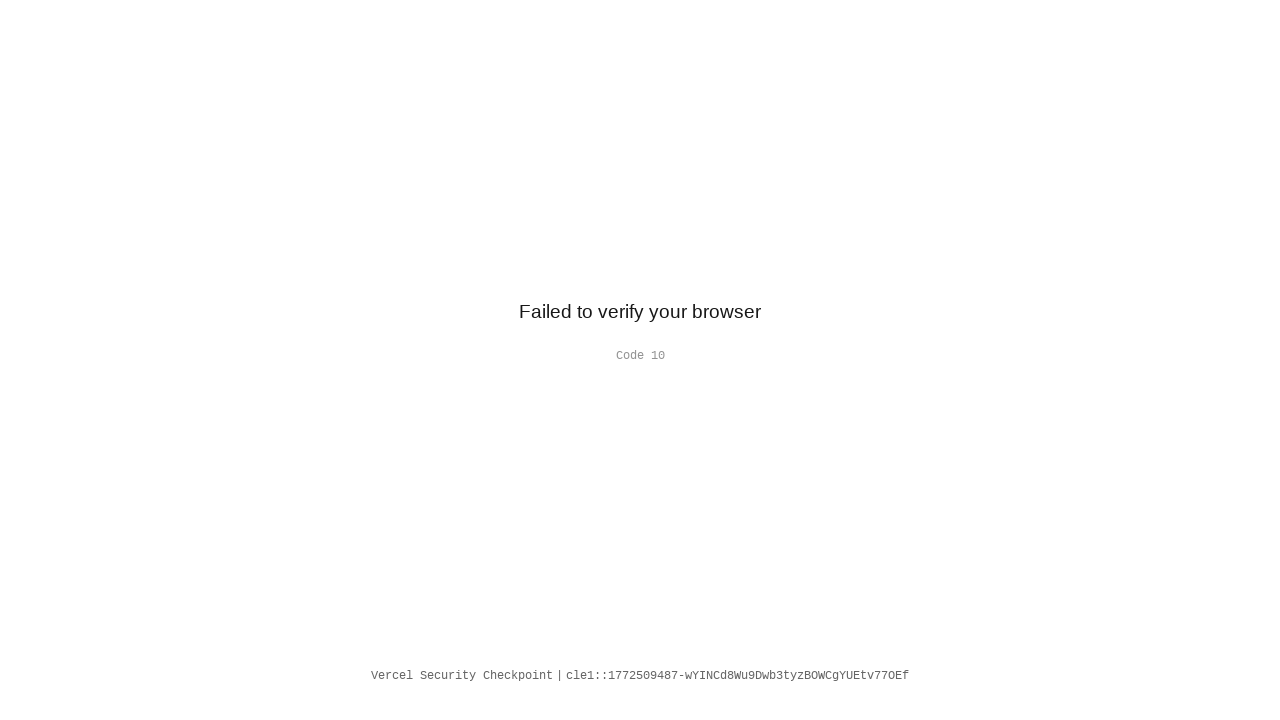